Tests clicking the buy/add to cart button on a search results page for dog products

Starting URL: https://epicentrk.ua/ua/search/?q=dog

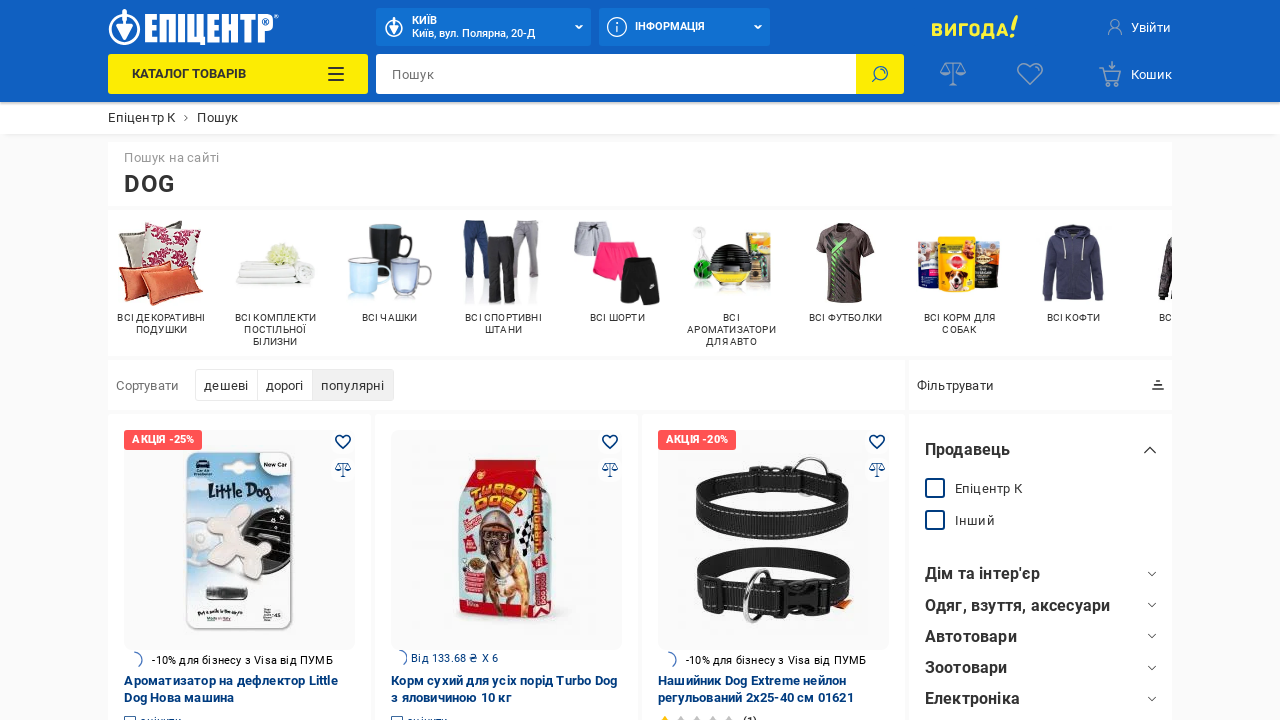

Navigated to dog products search results page
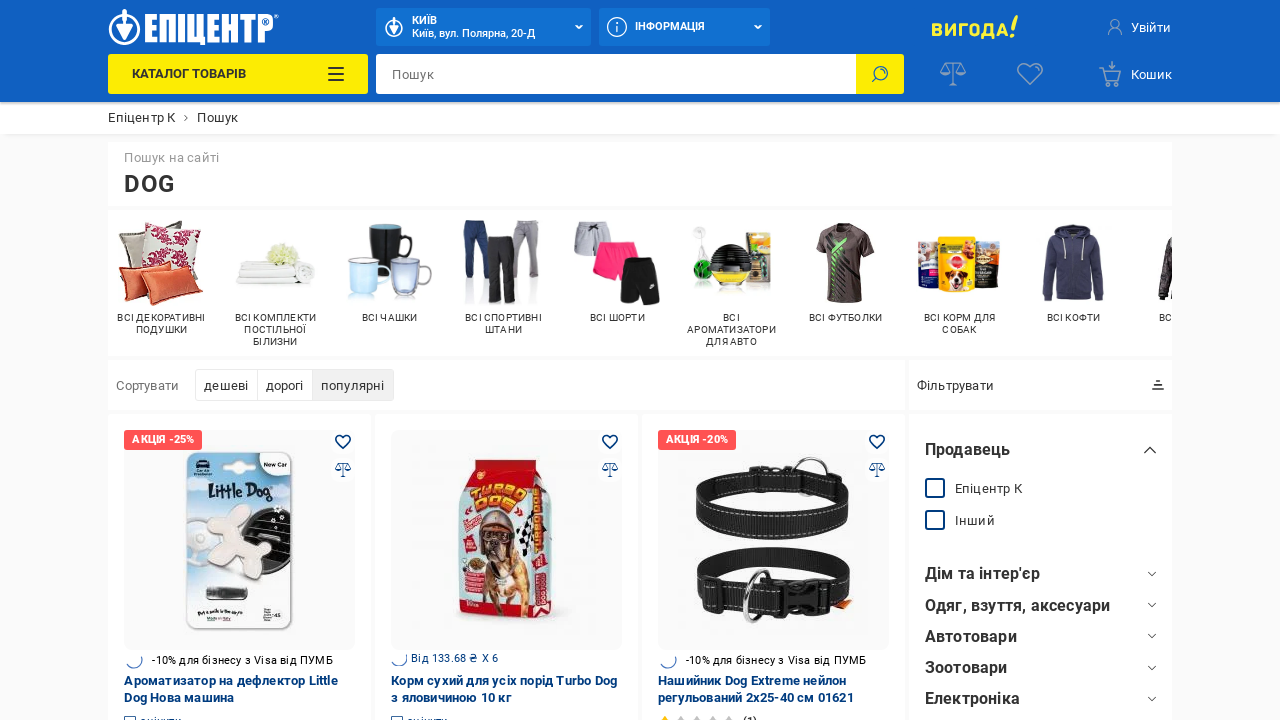

Clicked the first 'Buy' button on search results at (335, 361) on (//button[@title='Купити'])[1]
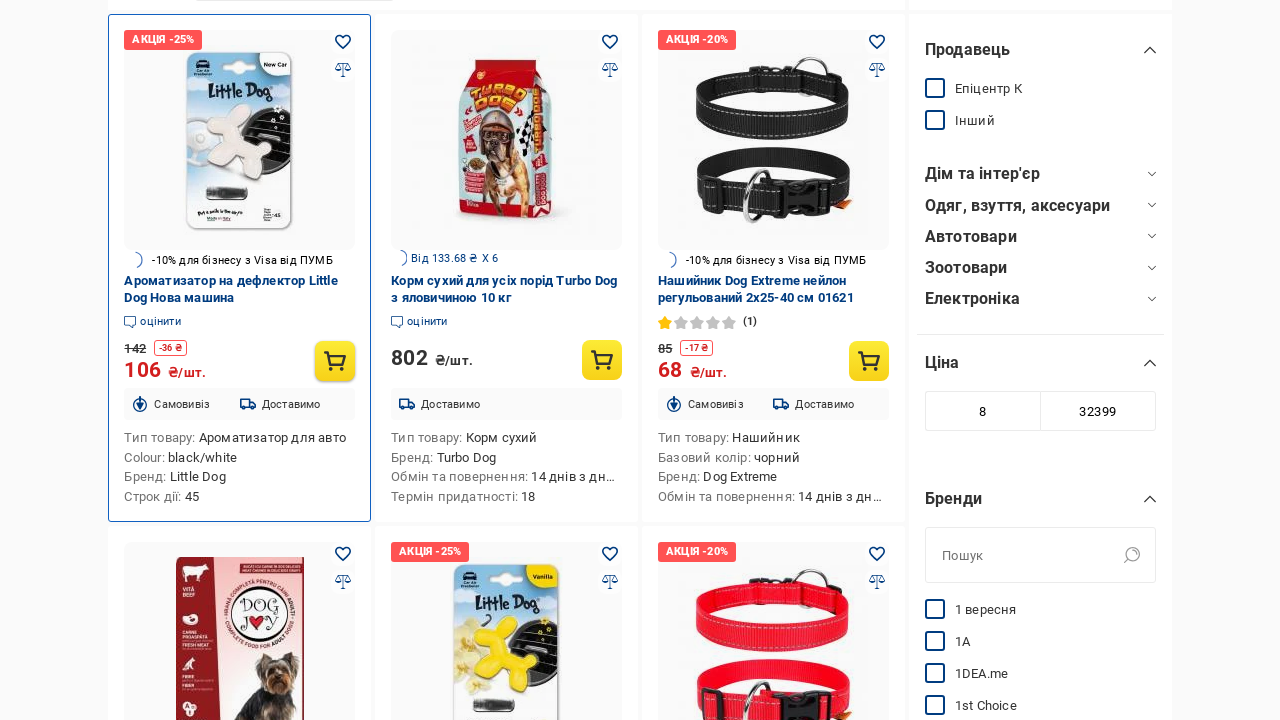

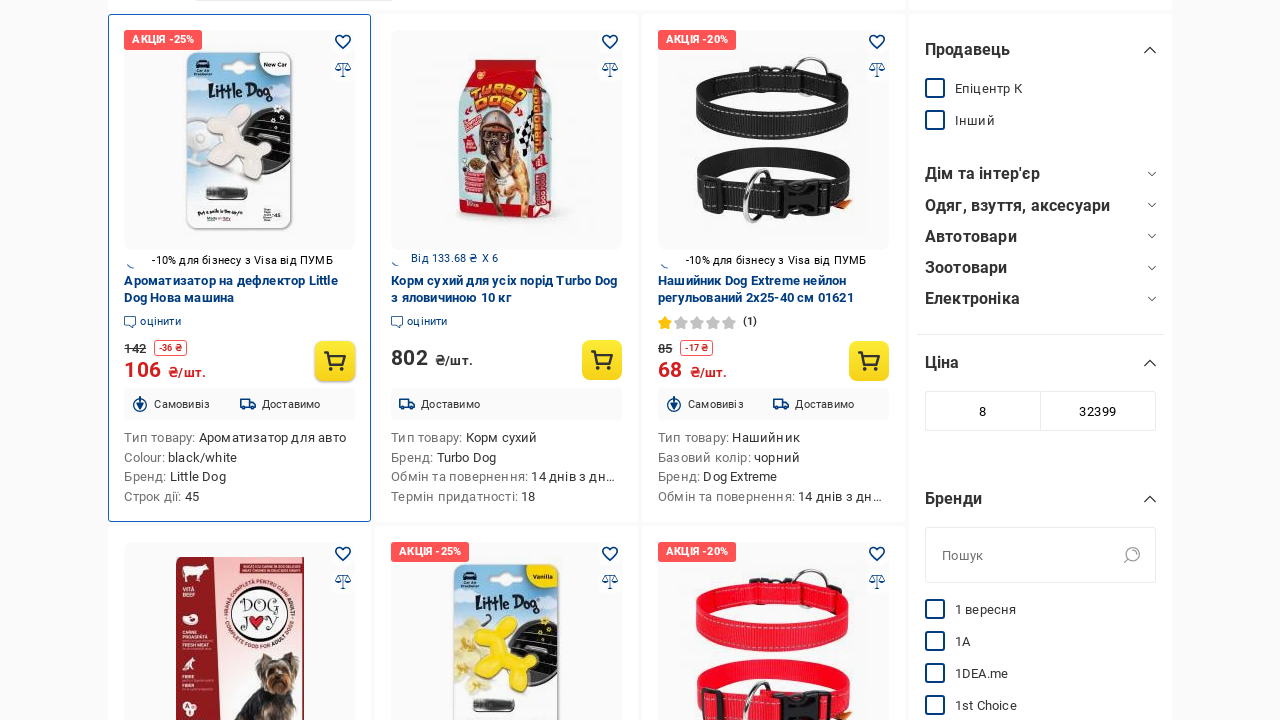